Tests iframe handling by switching to an iframe using index and web element methods, then switching back to the default content

Starting URL: https://rahulshettyacademy.com/AutomationPractice/

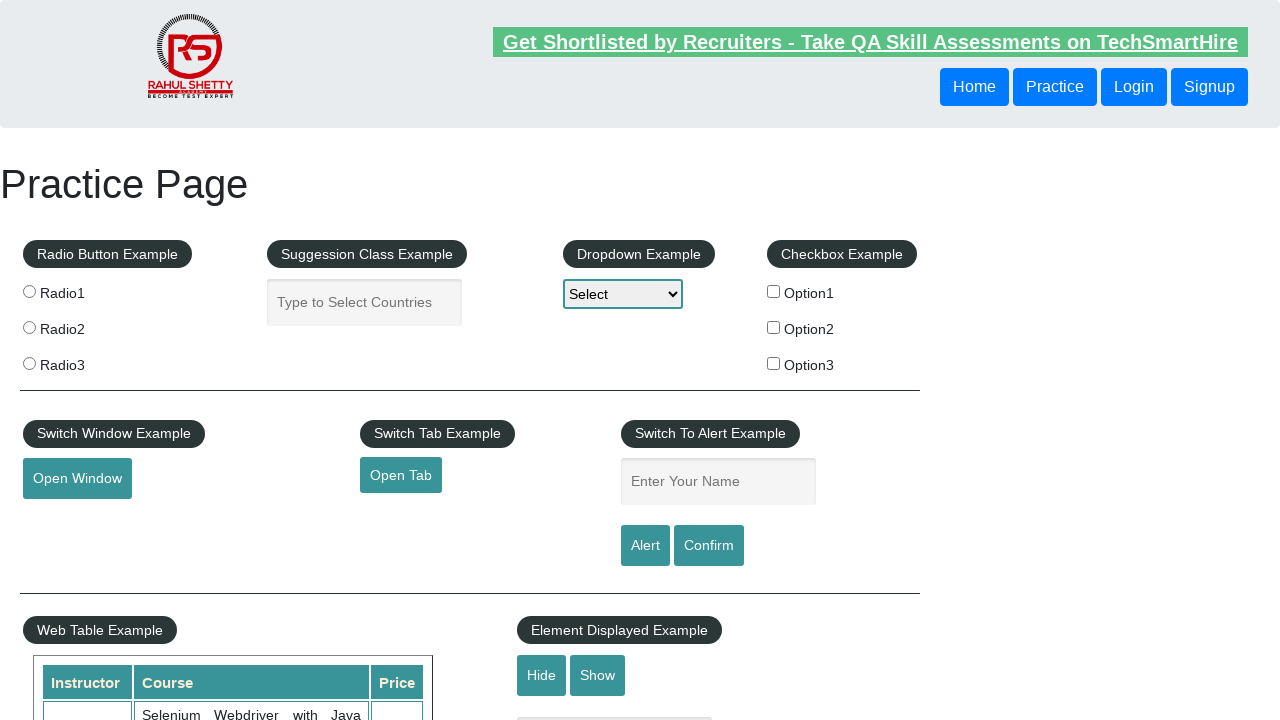

Waited for iframe with id containing 'courses-iframe' to be present
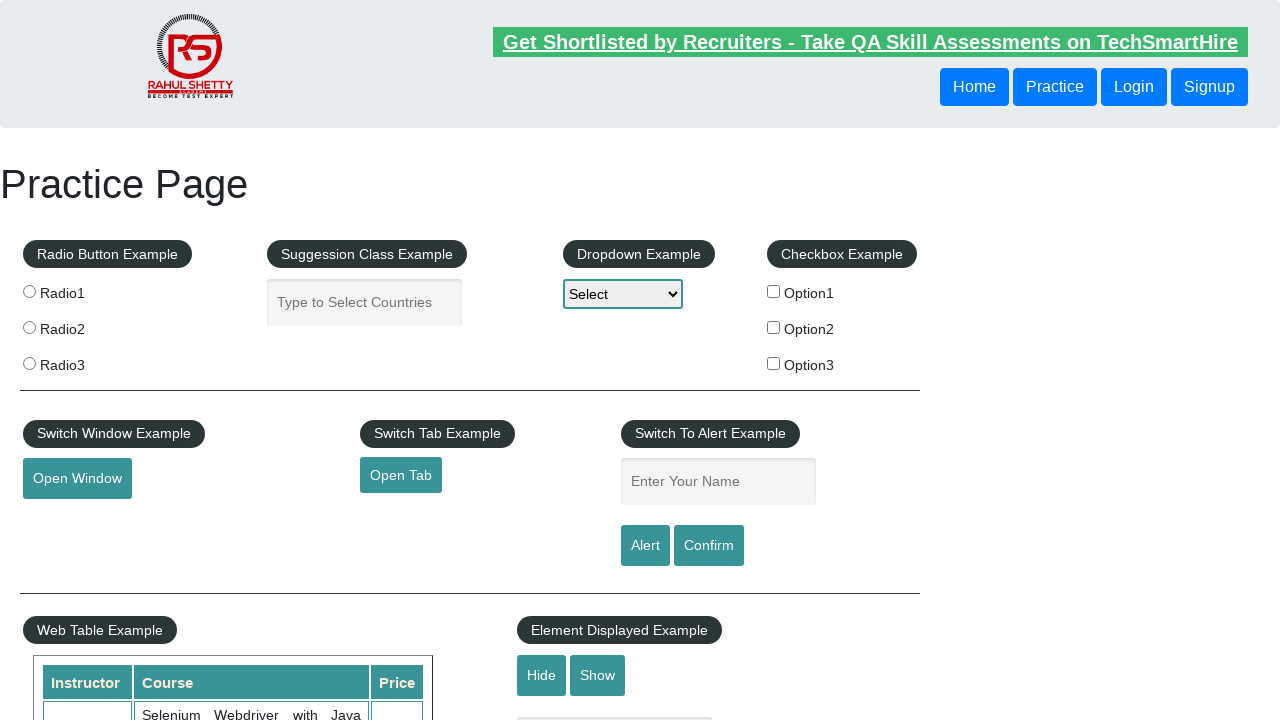

Located first iframe on page by index
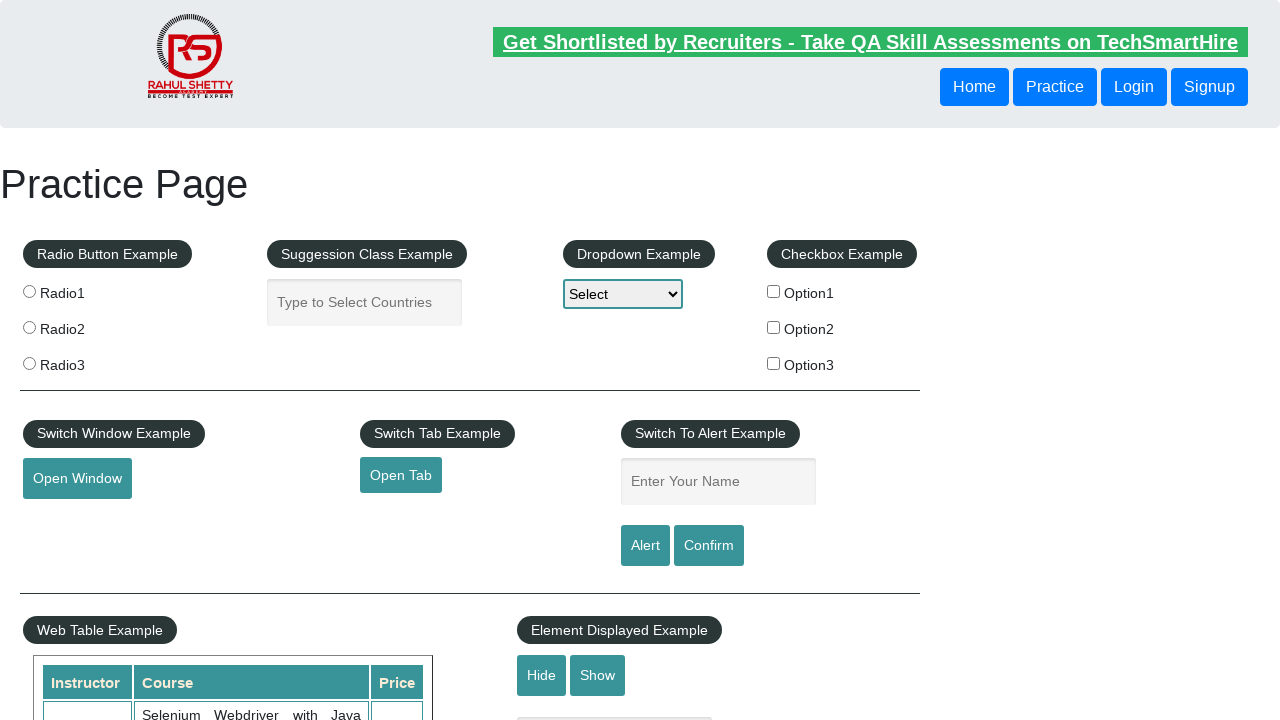

Verified content inside first iframe is accessible by waiting for body element
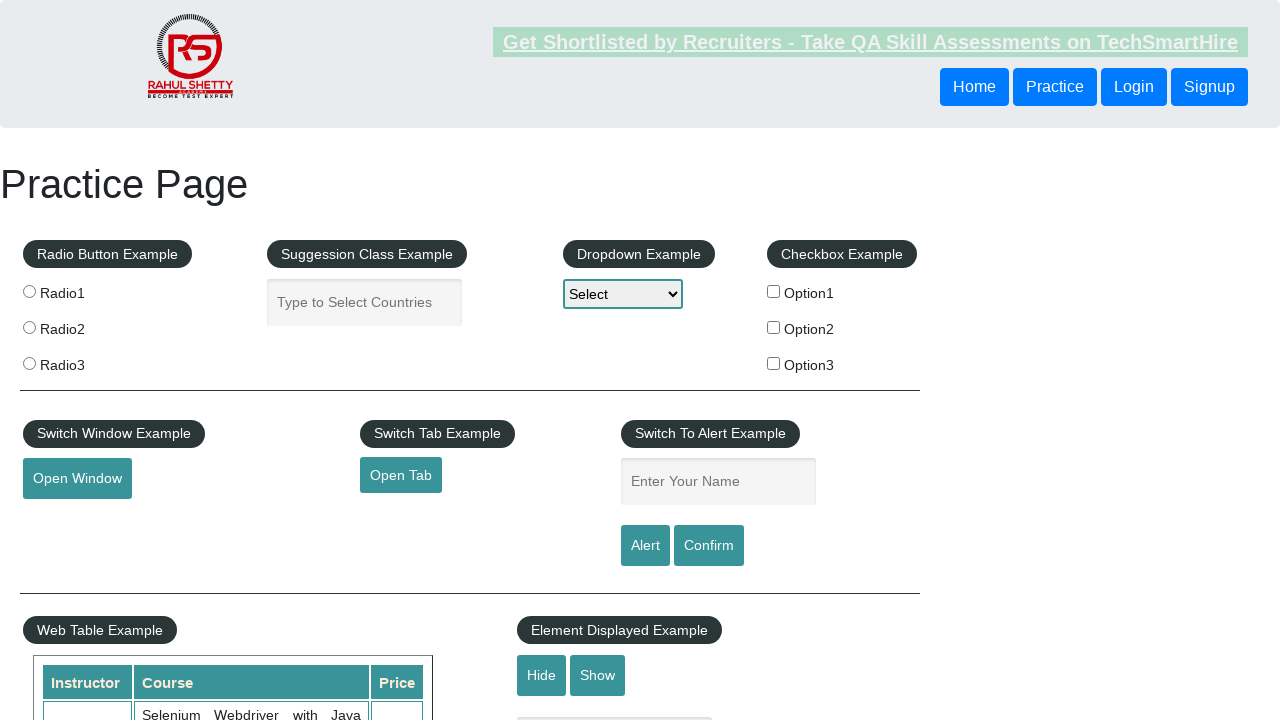

Located specific iframe with id containing 'courses-iframe'
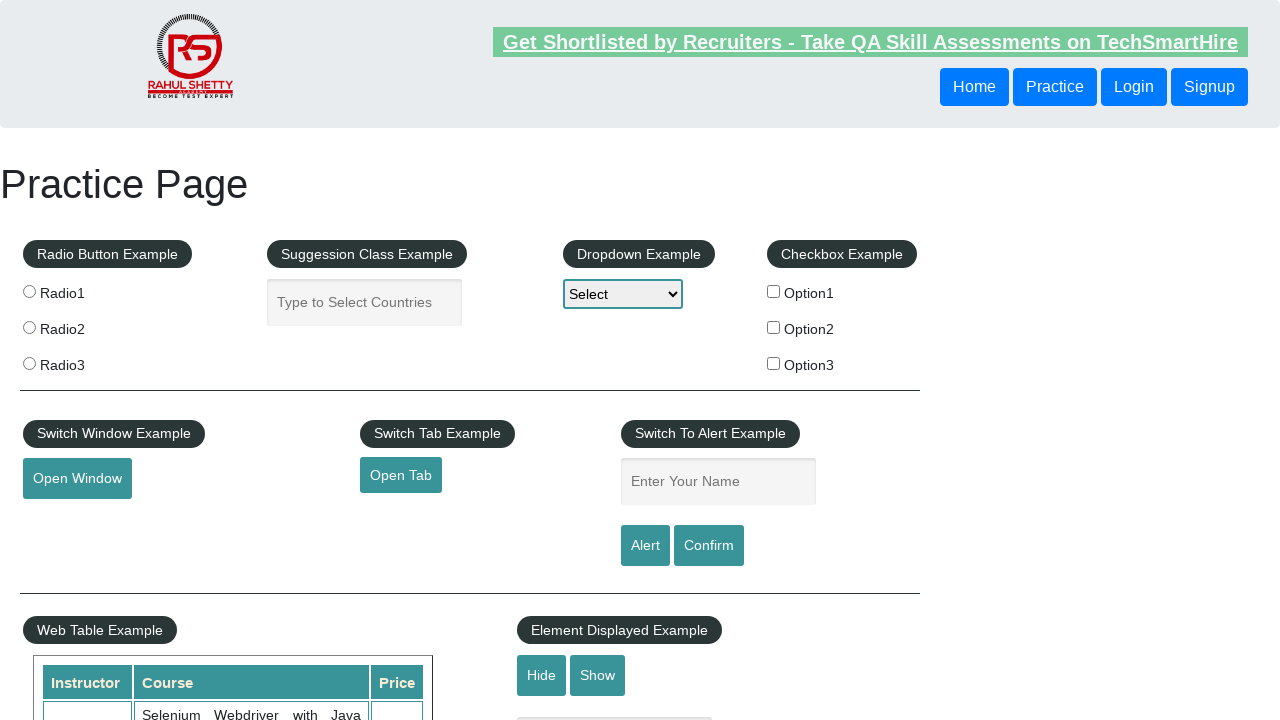

Verified content inside courses iframe is accessible by waiting for body element
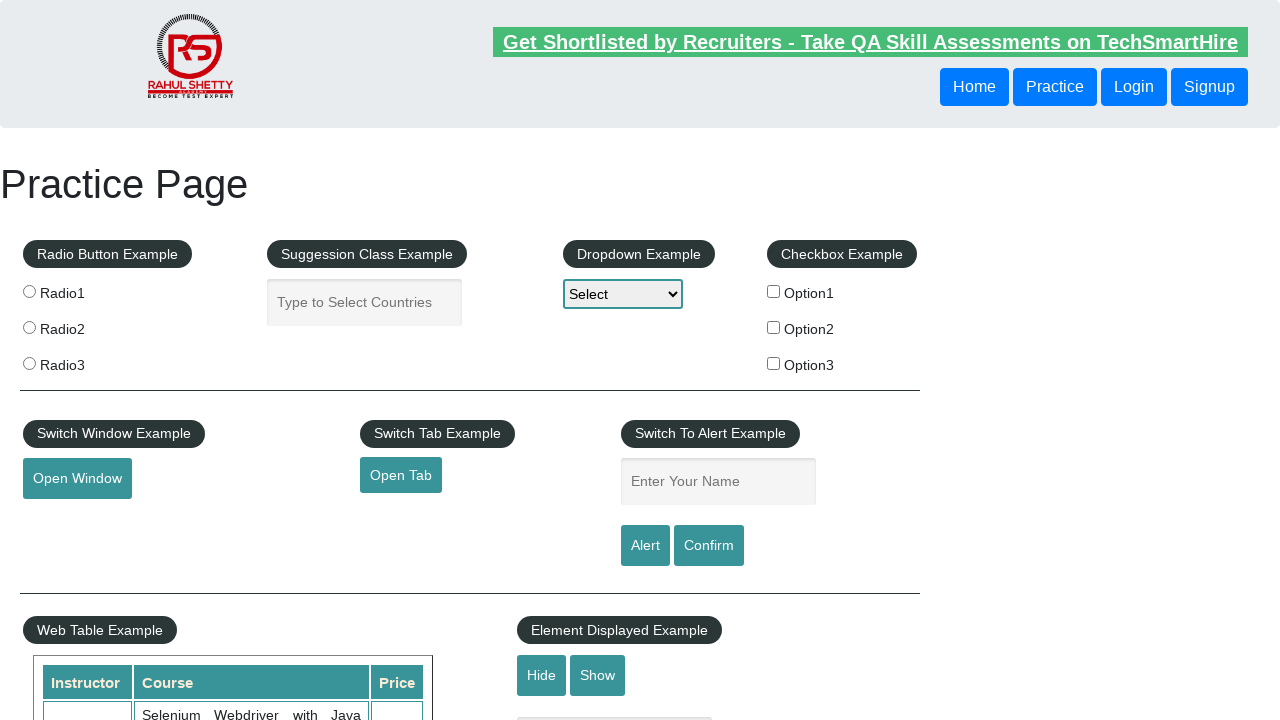

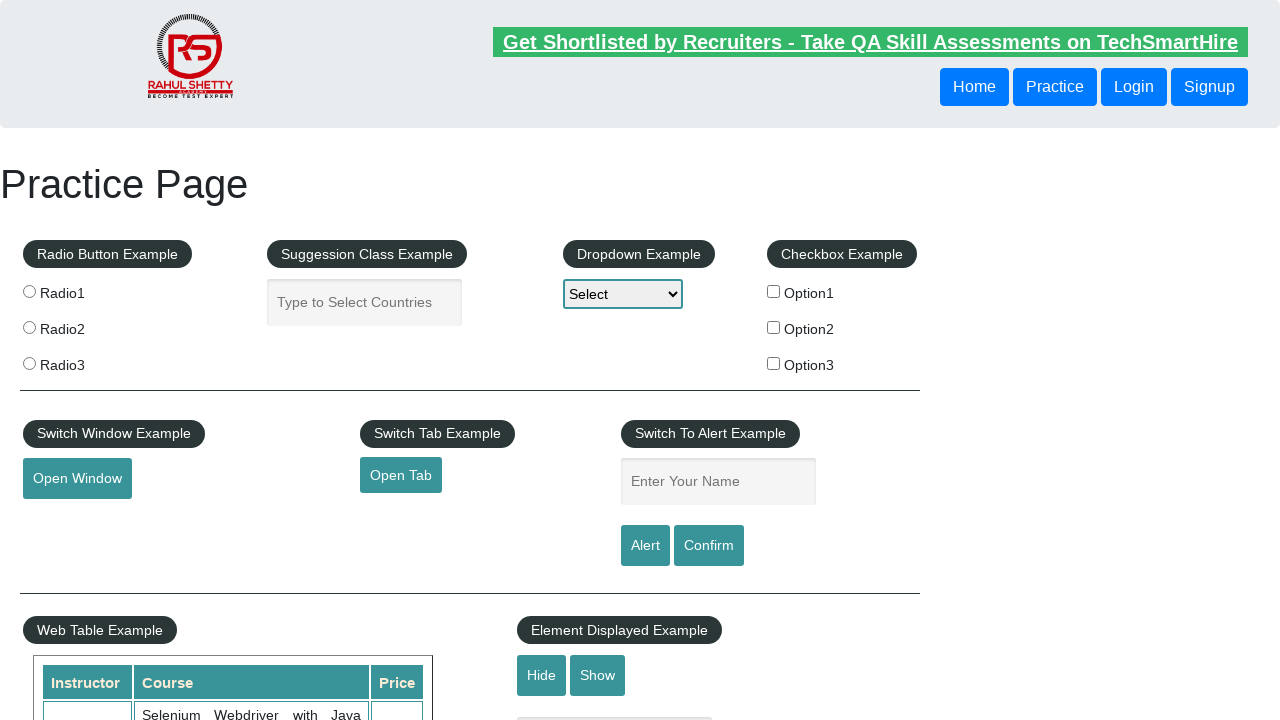